Tests browser window handling by clicking a link that opens a new window, then iterating through all windows and closing the specific one with a matching title.

Starting URL: https://opensource-demo.orangehrmlive.com/web/index.php/auth/login

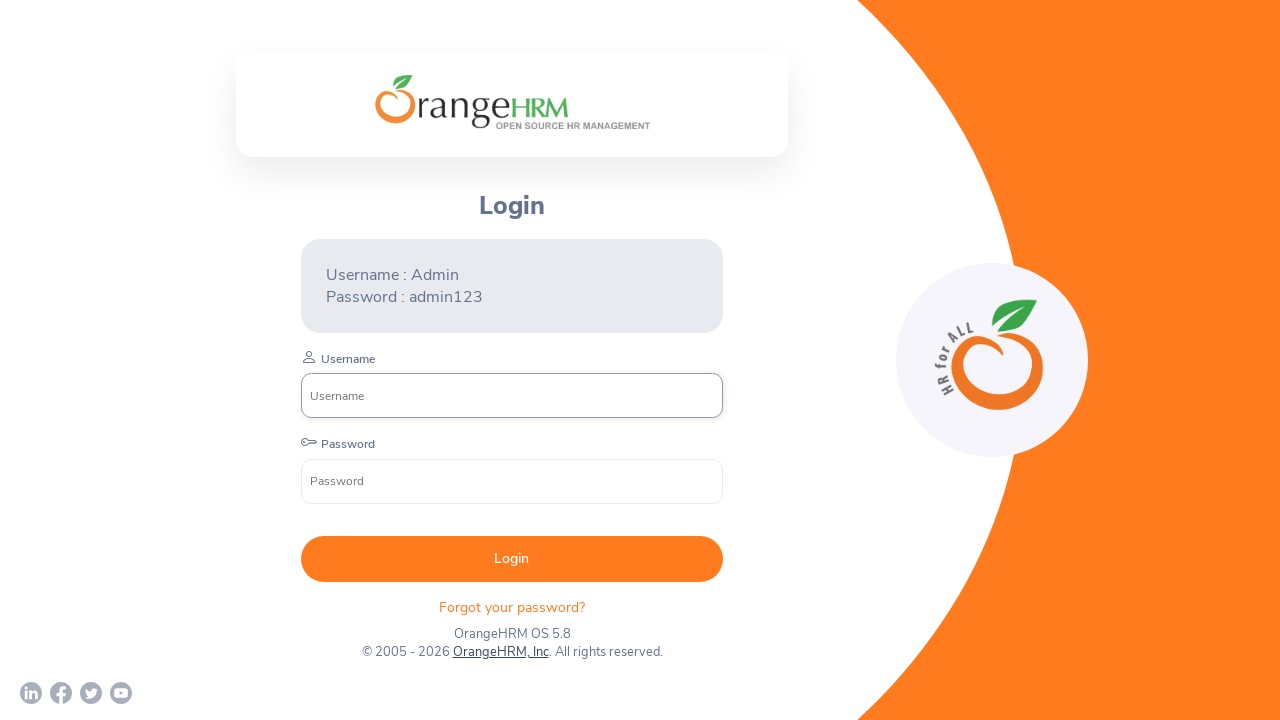

Clicked OrangeHRM, Inc link to open new window at (500, 652) on xpath=//a[normalize-space()='OrangeHRM, Inc']
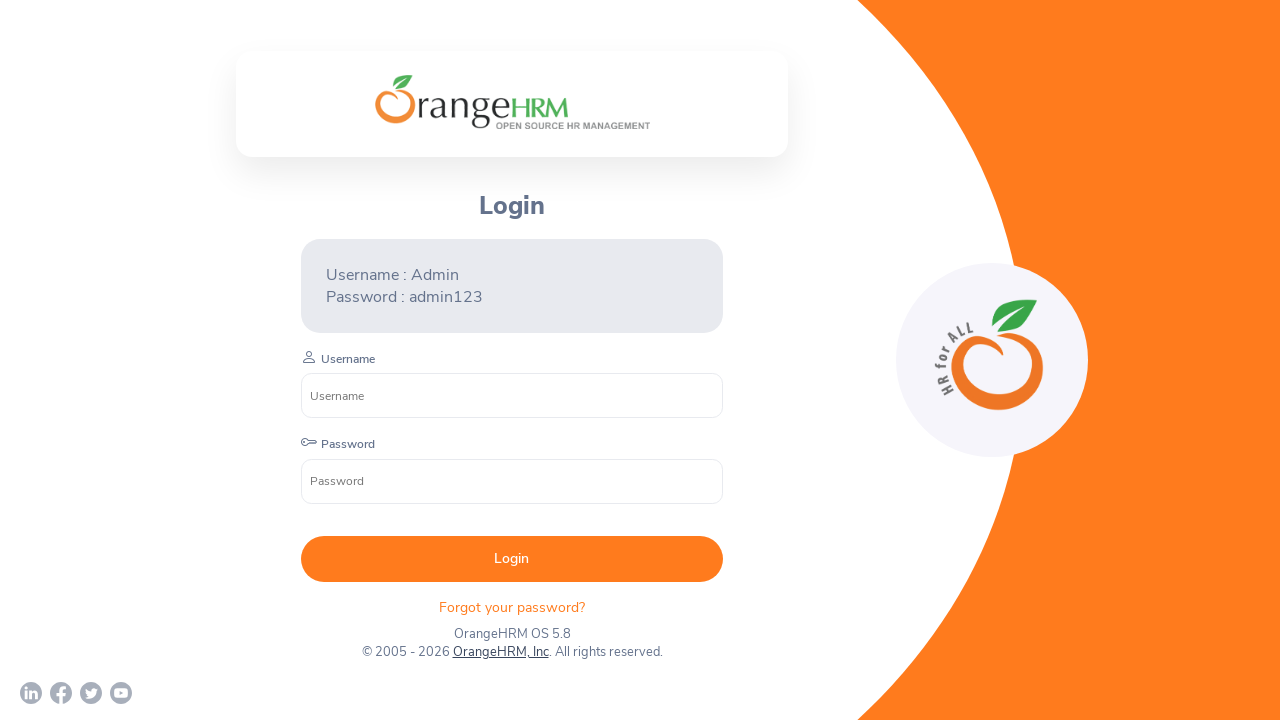

Waited 2 seconds for new window to open
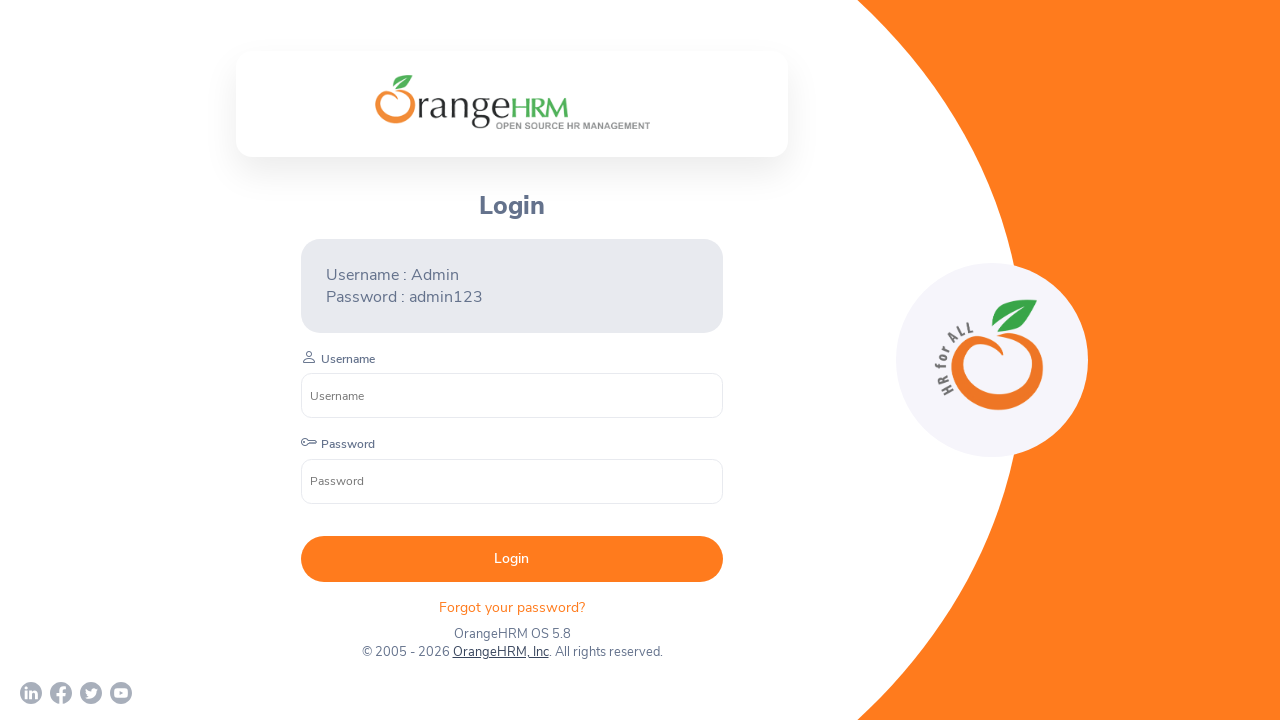

Retrieved all pages from context
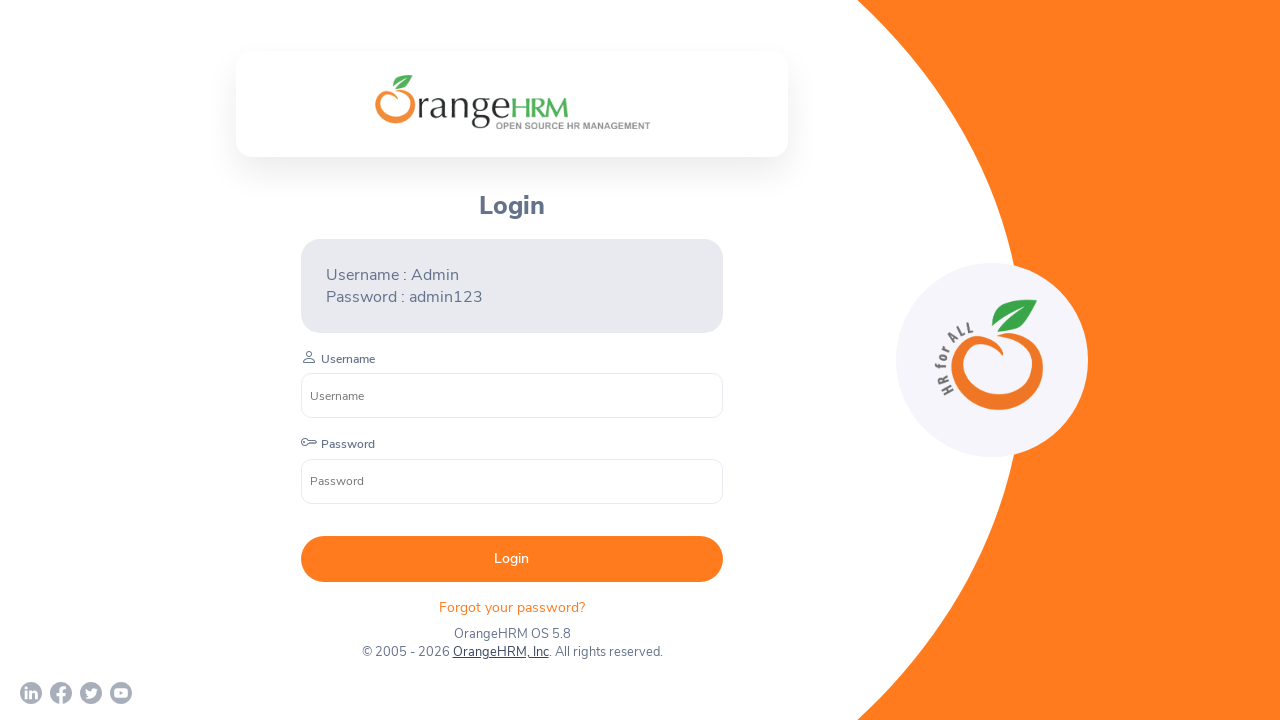

Waited for page to load (domcontentloaded)
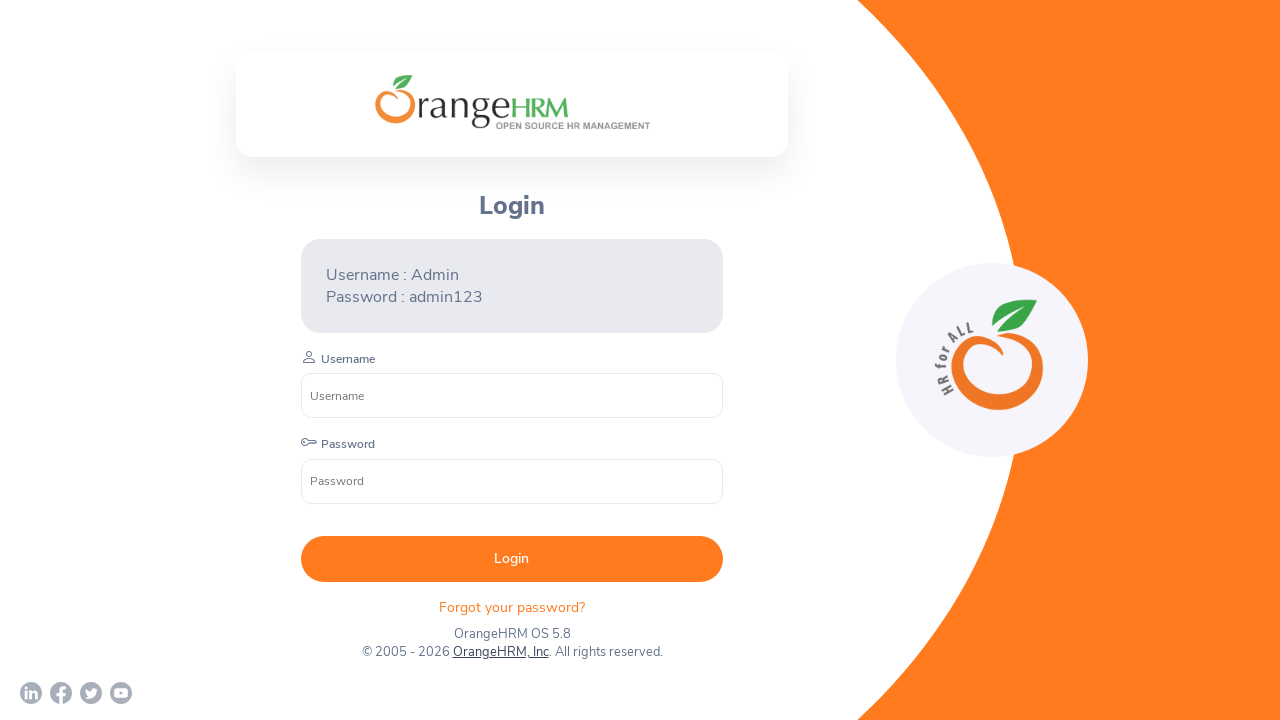

Retrieved page title: OrangeHRM
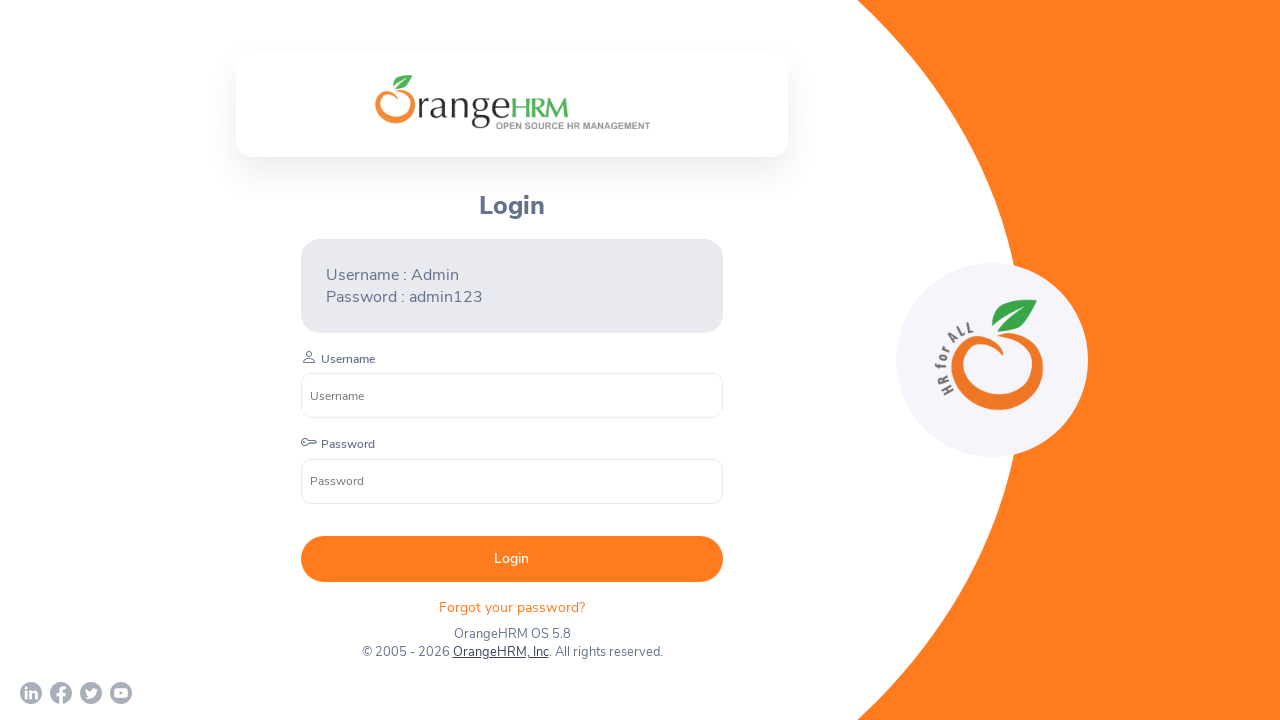

Waited for page to load (domcontentloaded)
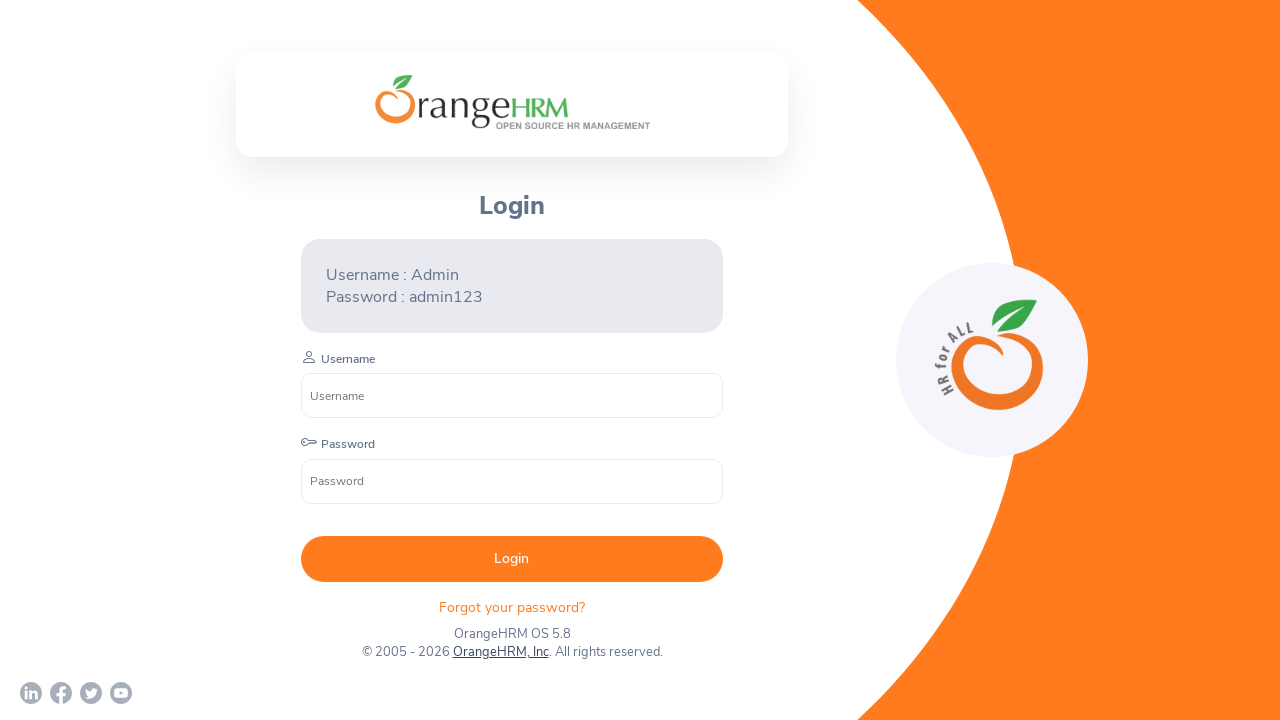

Retrieved page title: Human Resources Management Software | HRMS | OrangeHRM
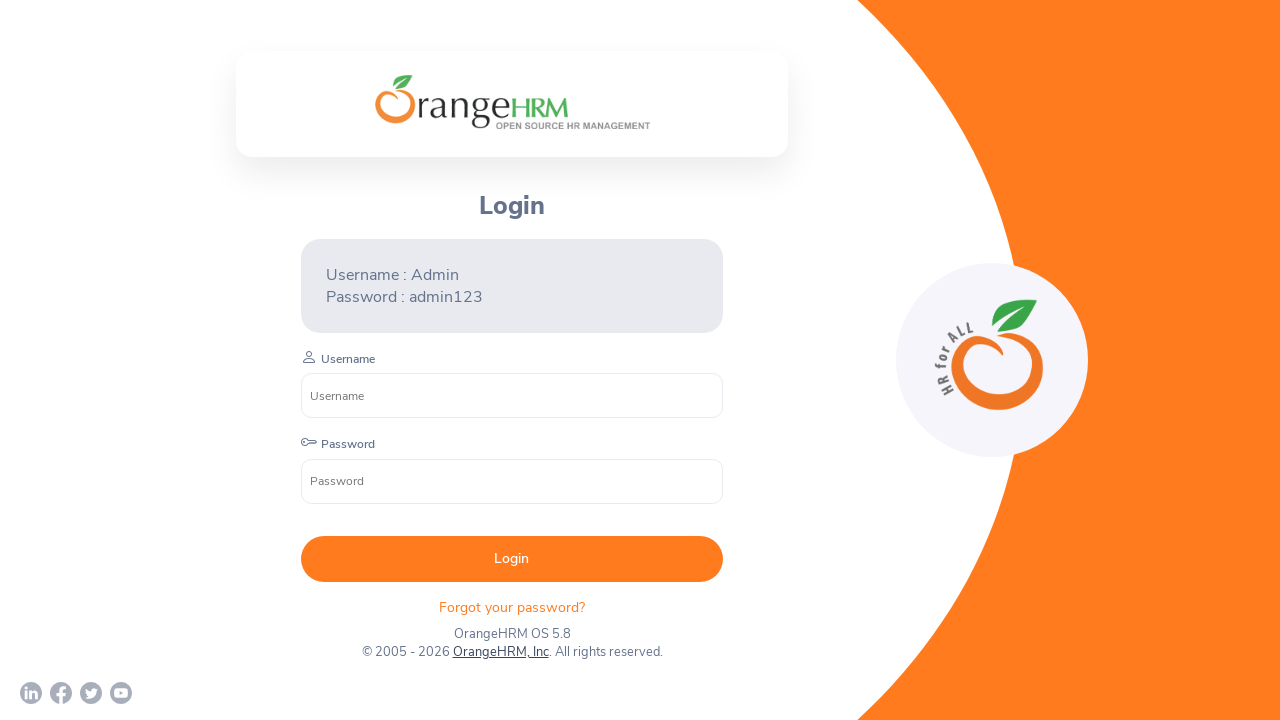

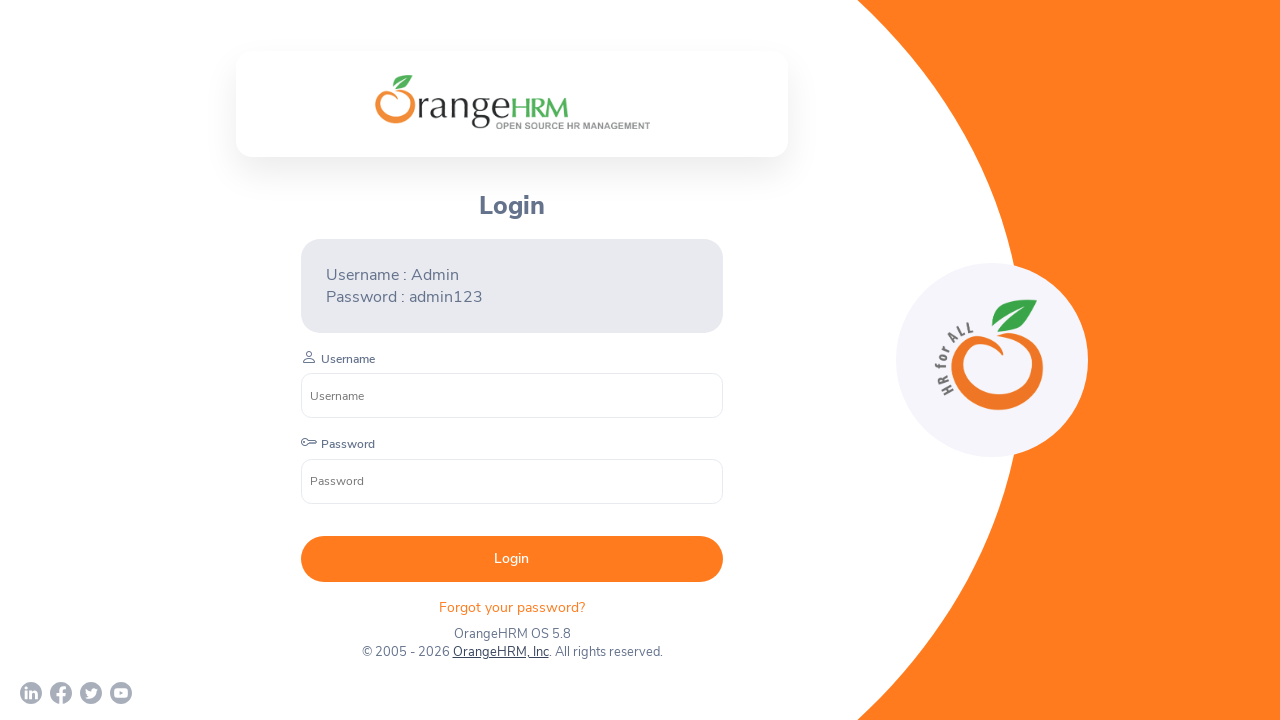